Navigates to the Demoblaze e-commerce demo site and verifies that product listings with device names and prices are displayed on the homepage.

Starting URL: https://www.demoblaze.com/

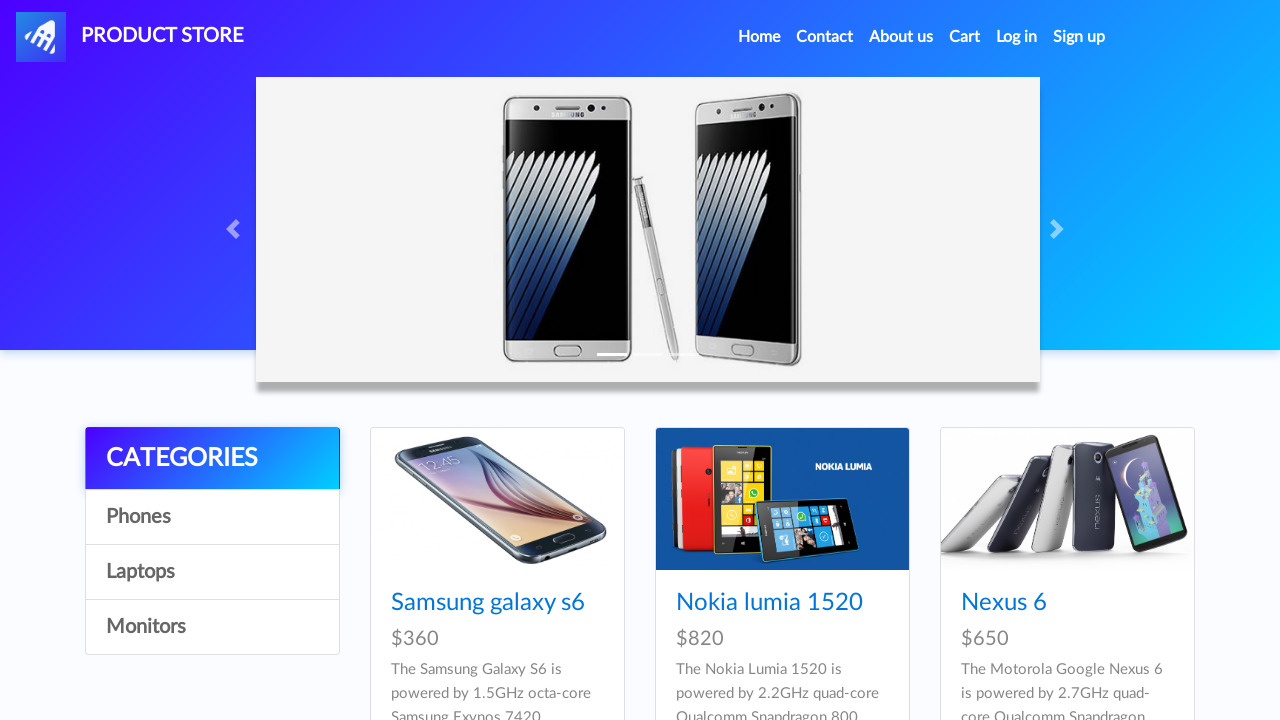

Waited for product cards to load
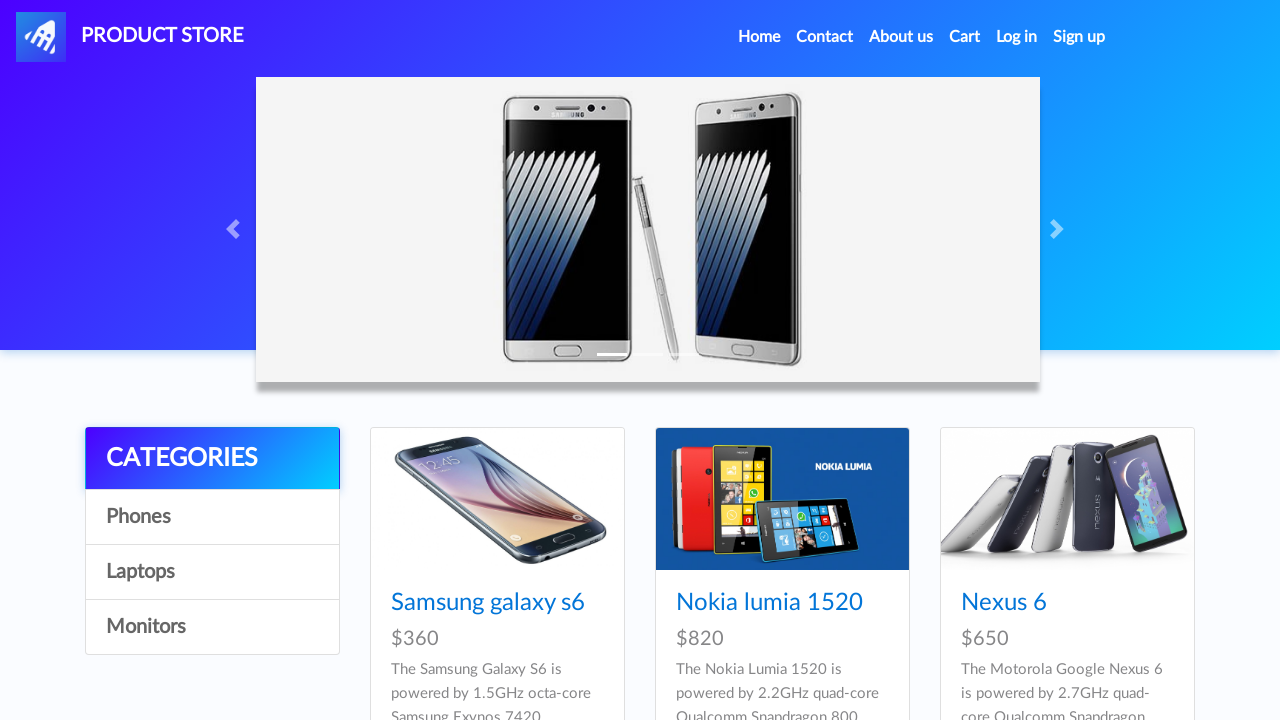

Verified product names are visible
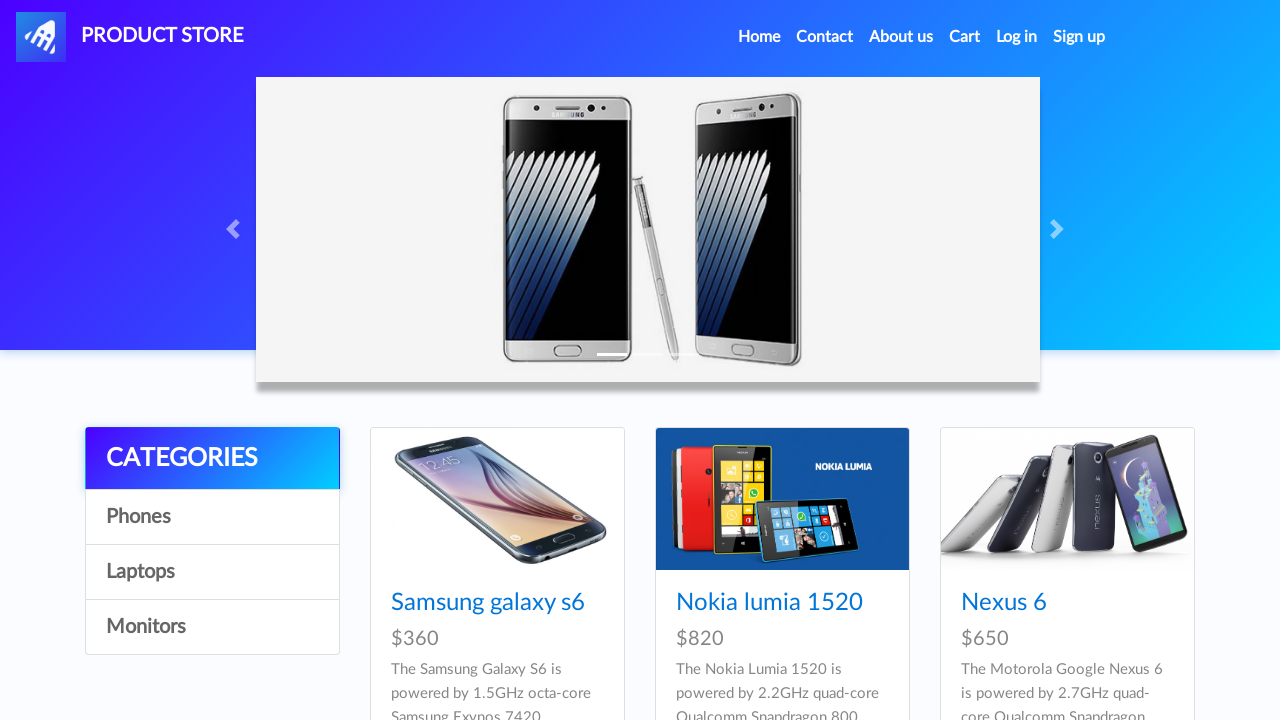

Verified product prices are visible
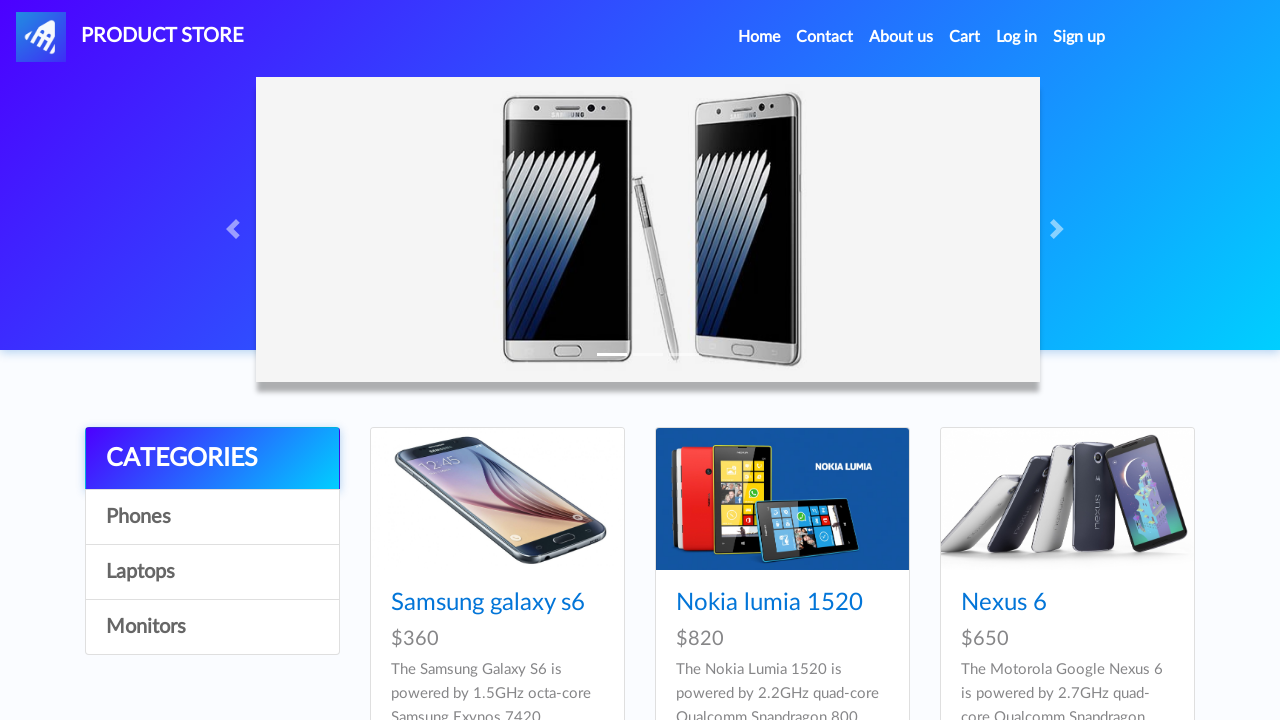

Verified at least one product is displayed on homepage
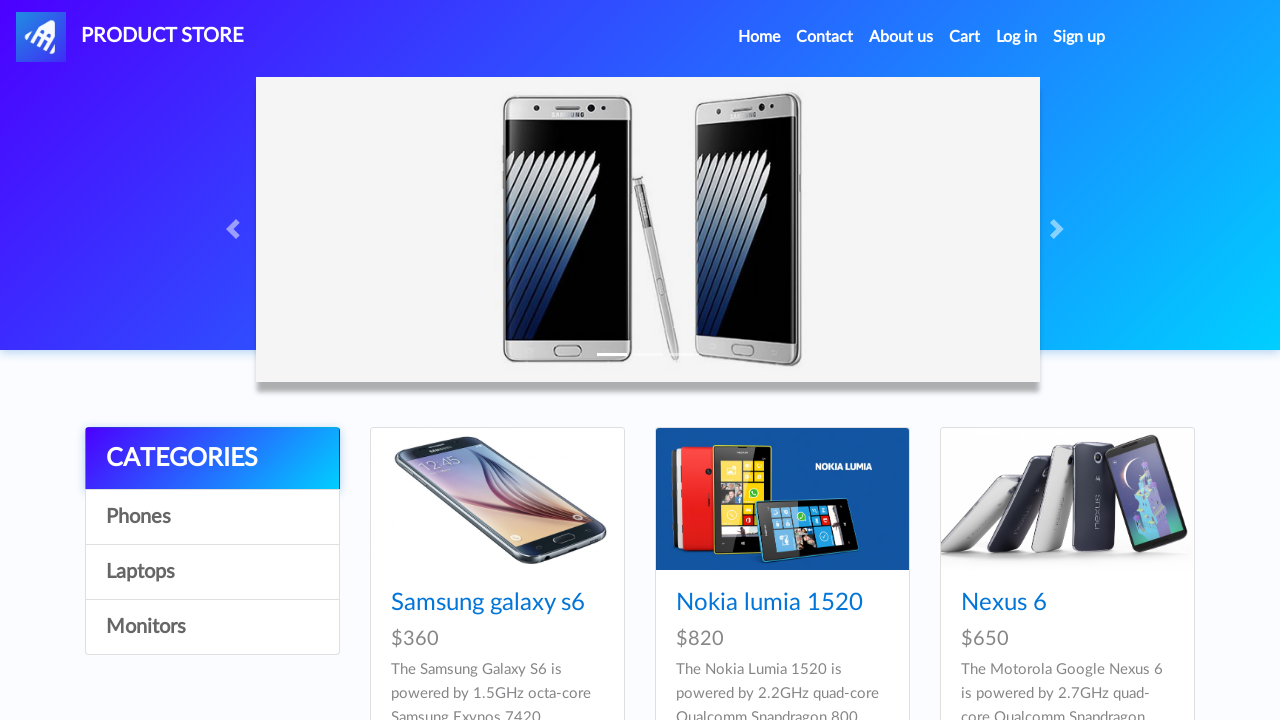

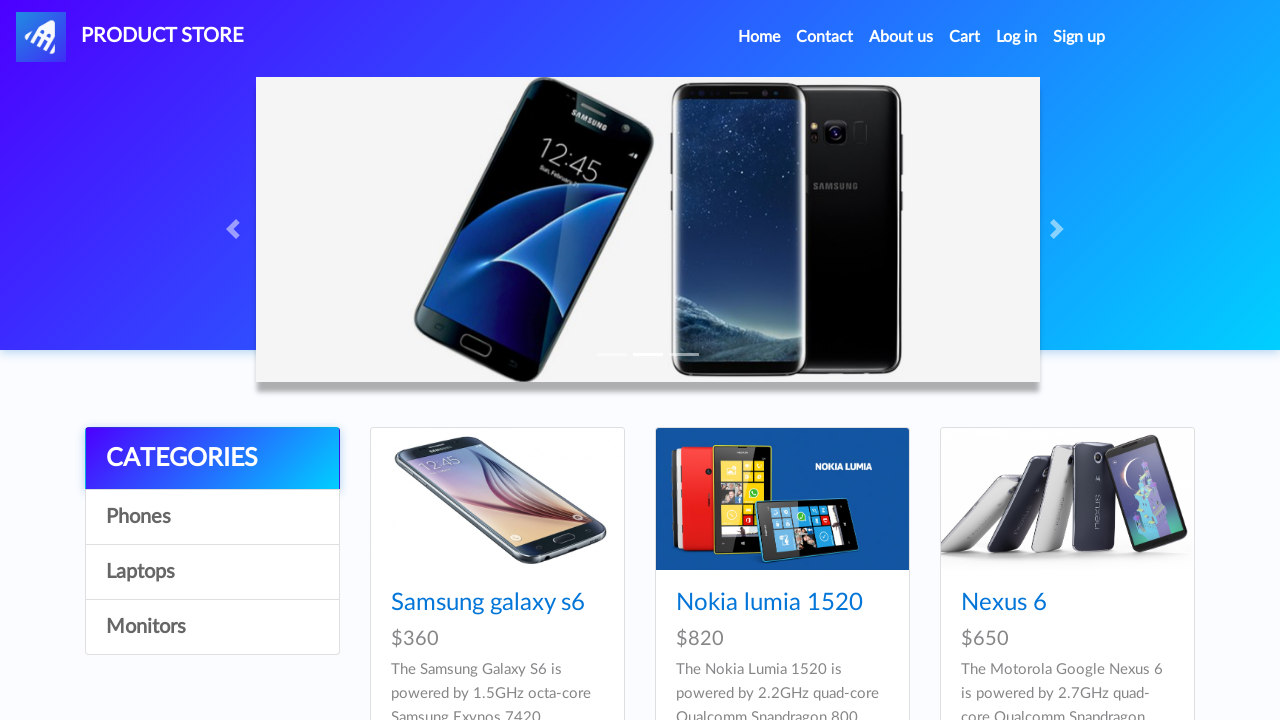